Tests a calculator application by entering two numbers, selecting an operation, clicking calculate, and verifying the result appears in the results table

Starting URL: http://juliemr.github.io/protractor-demo/

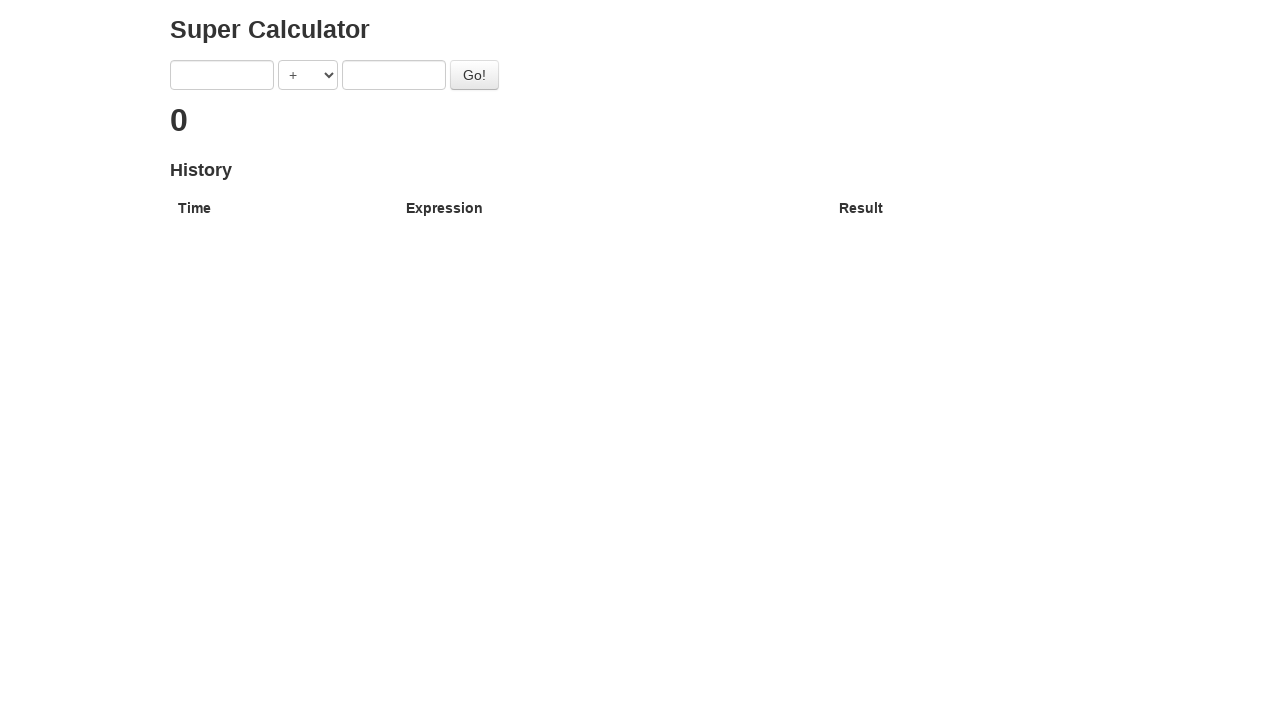

Filled first number input with '1' on input[ng-model='first']
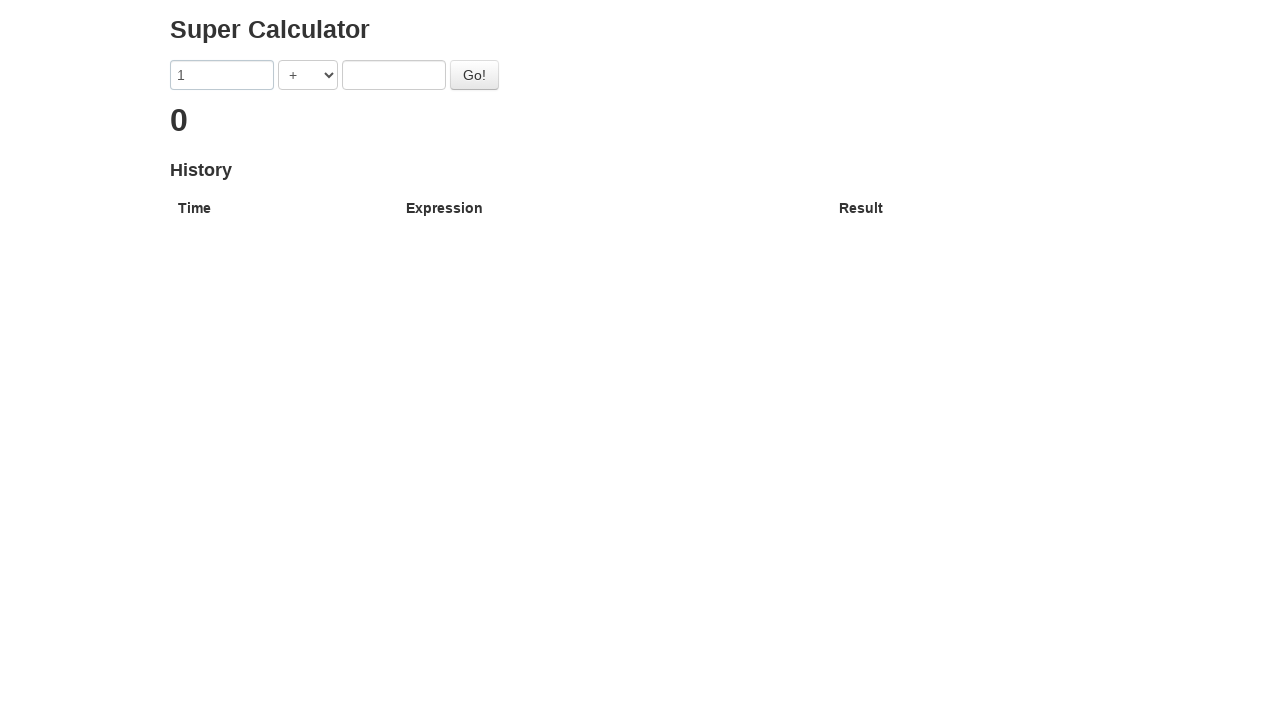

Selected DIVISION operation from dropdown on select[ng-model='operator']
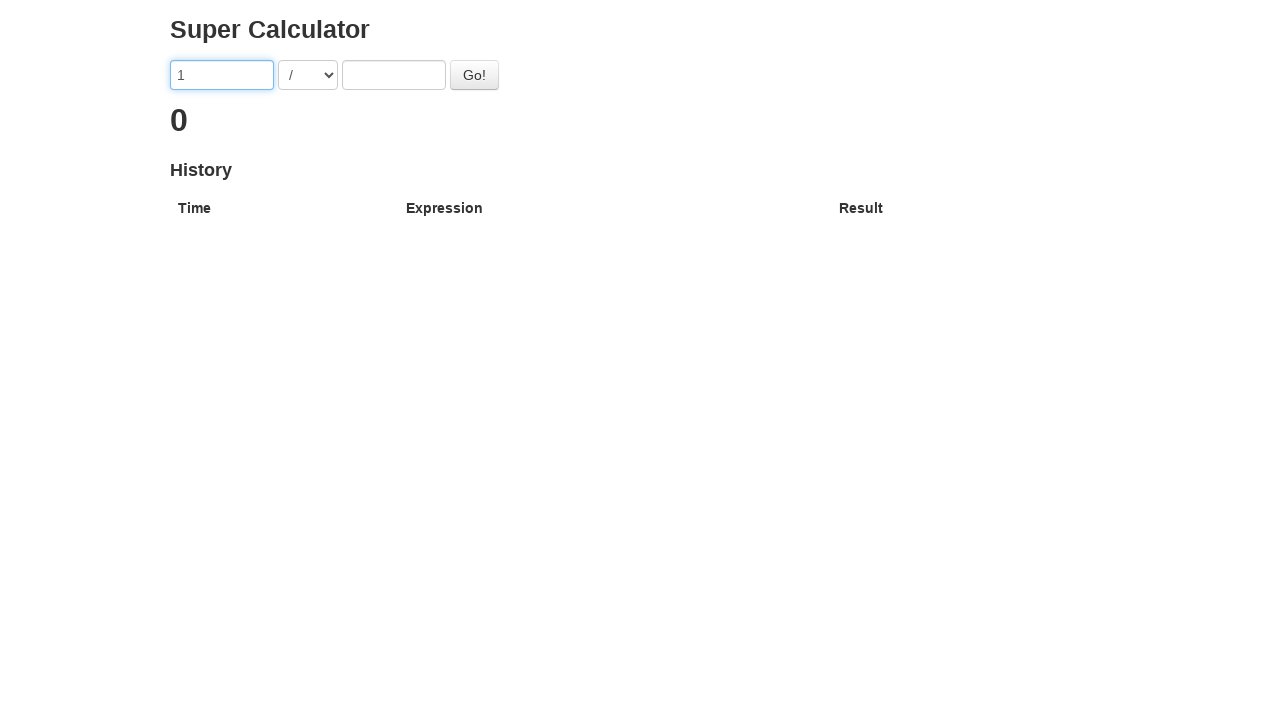

Filled second number input with '2' on input[ng-model='second']
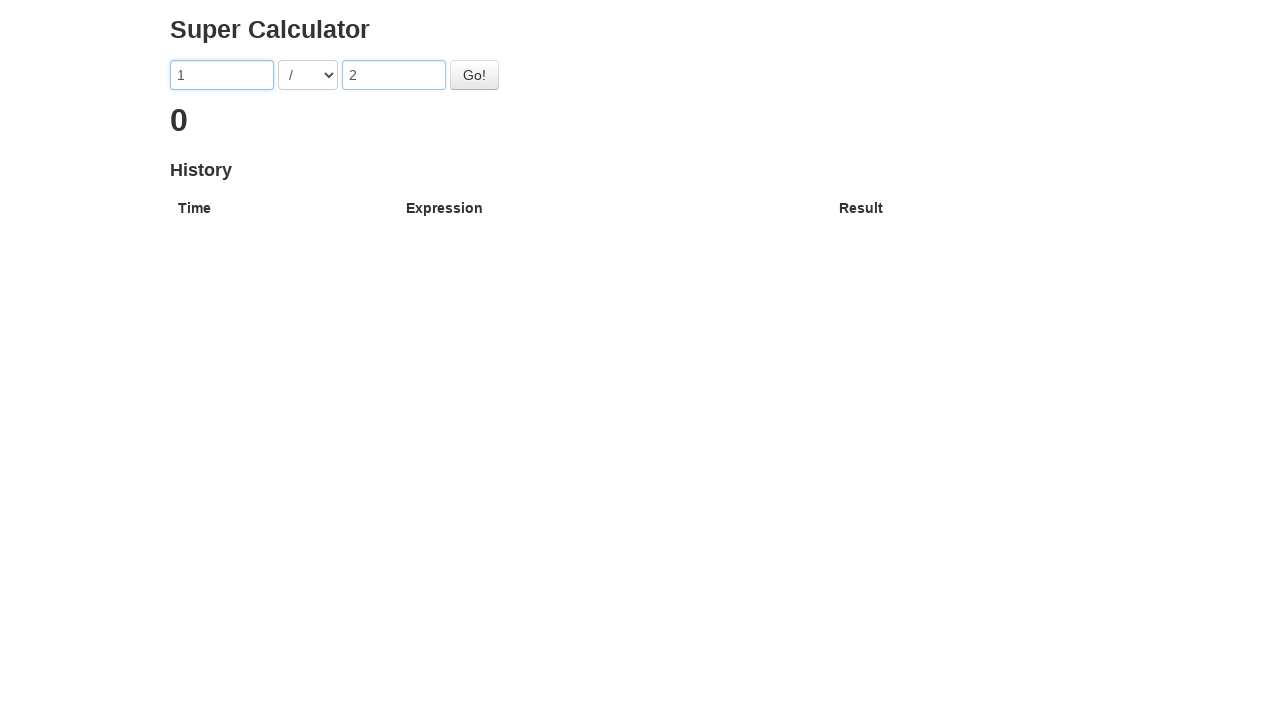

Clicked calculate button at (474, 75) on #gobutton
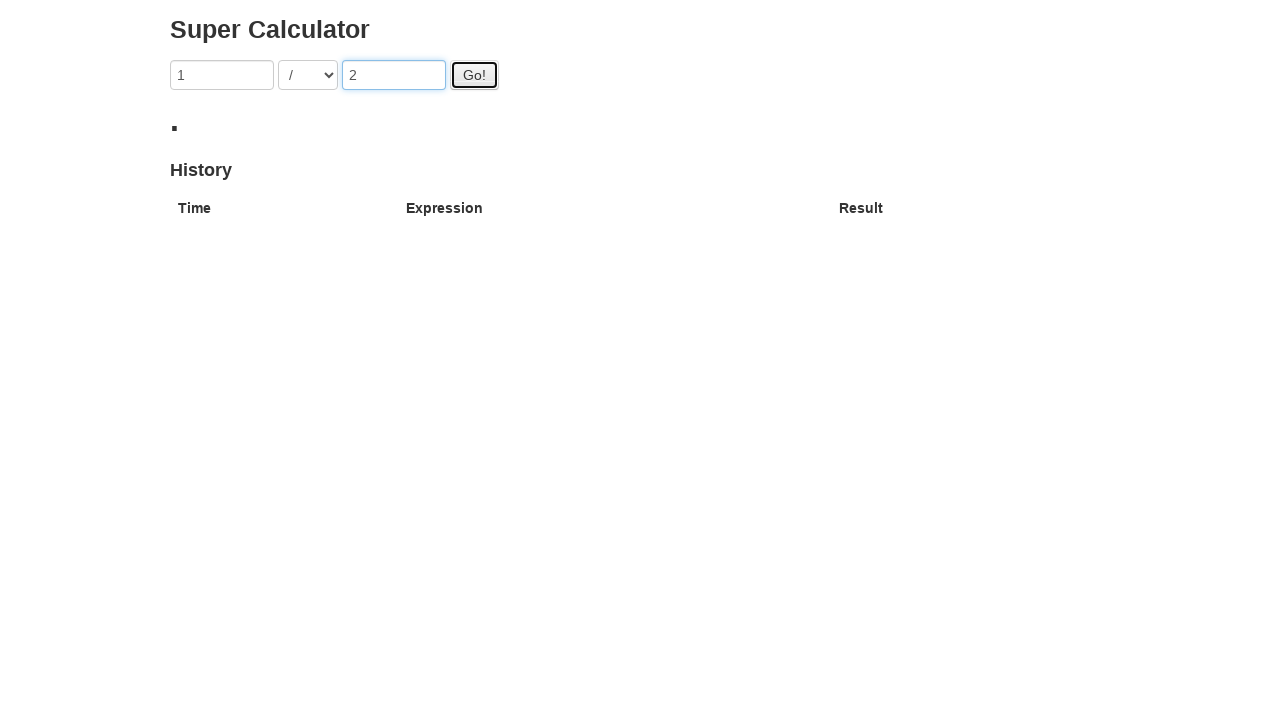

Result appeared in results table
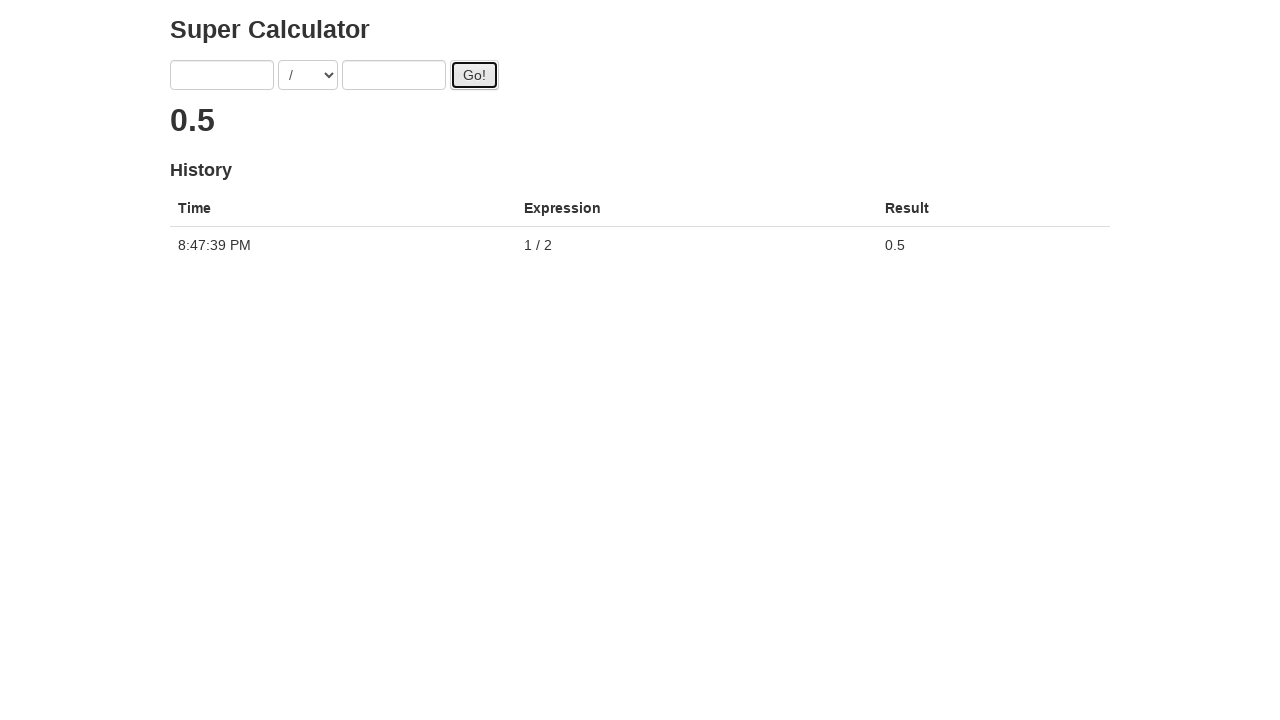

Retrieved result text: '0.5'
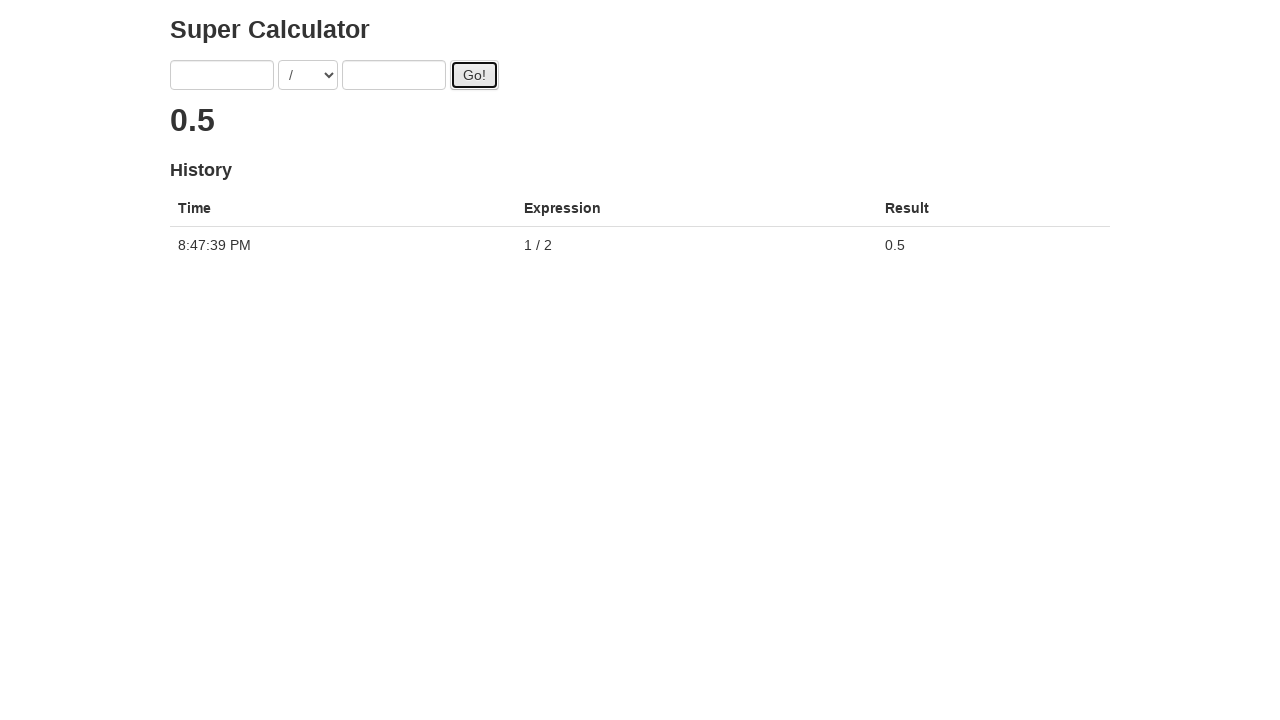

Assertion passed: result is 0.5
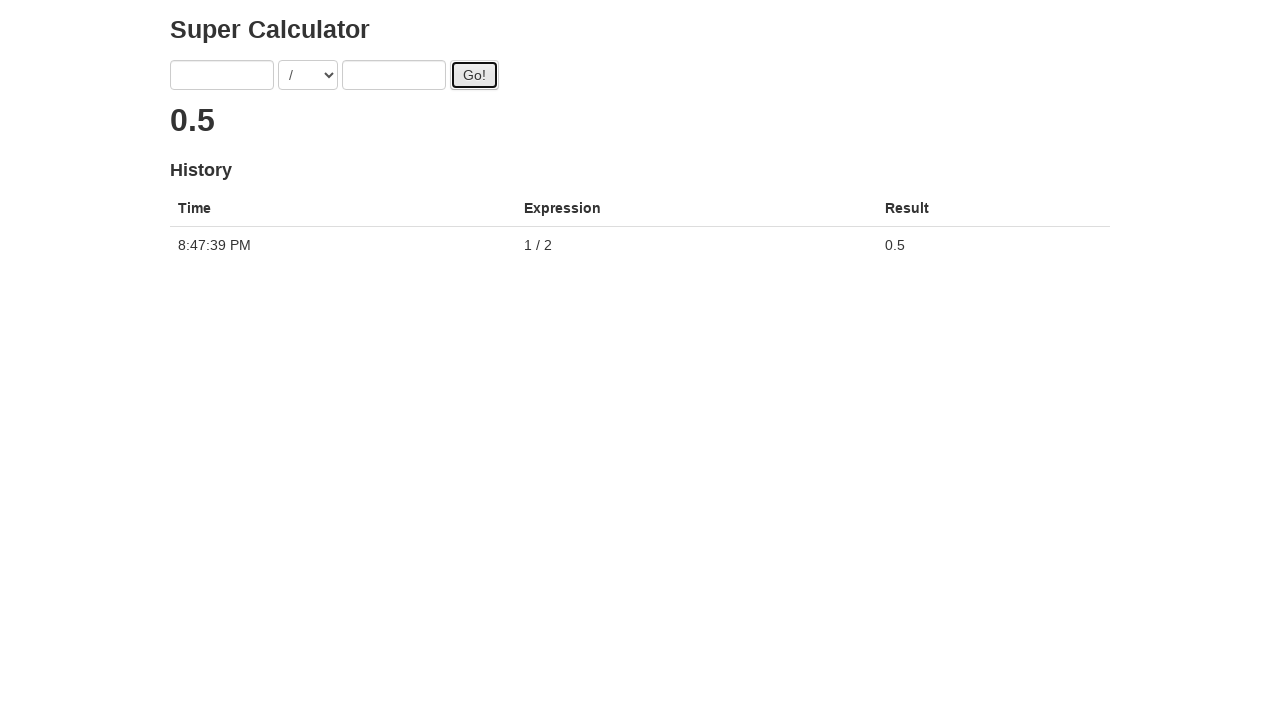

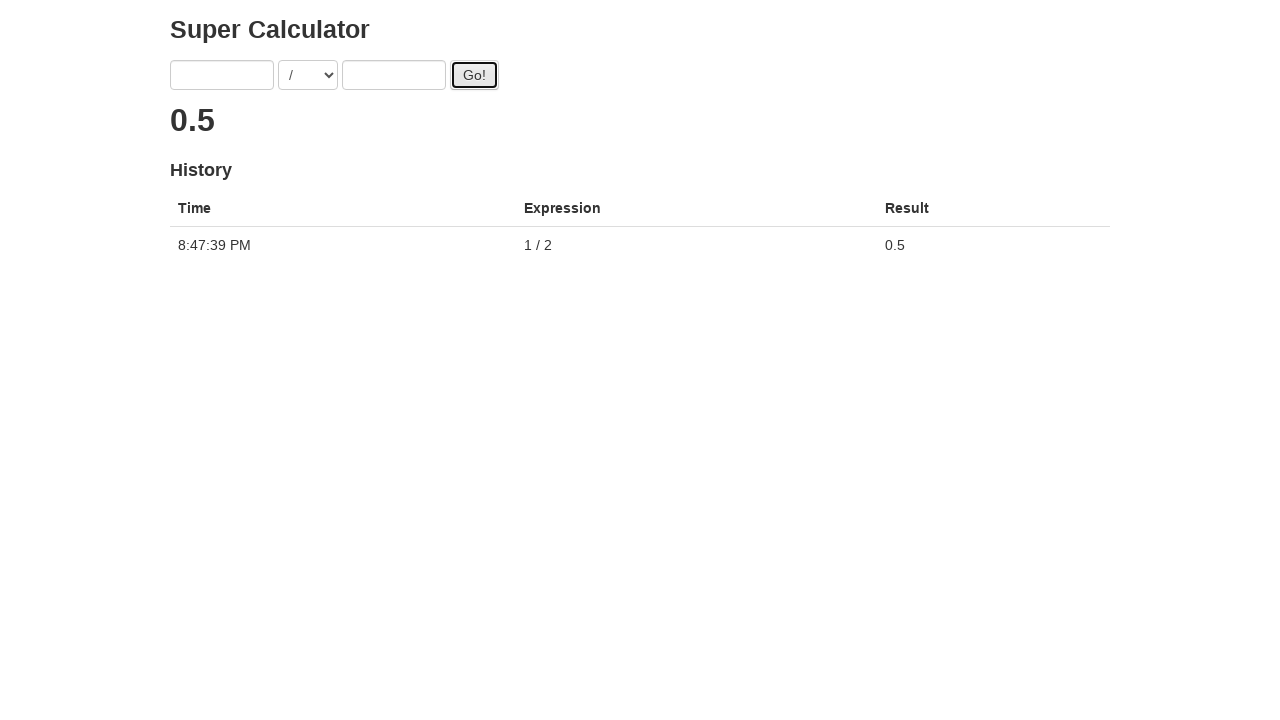